Tests clicking a button with a dynamic ID three times on a UI testing playground. This verifies that the selector can find the button regardless of its changing ID attribute.

Starting URL: http://uitestingplayground.com/dynamicid

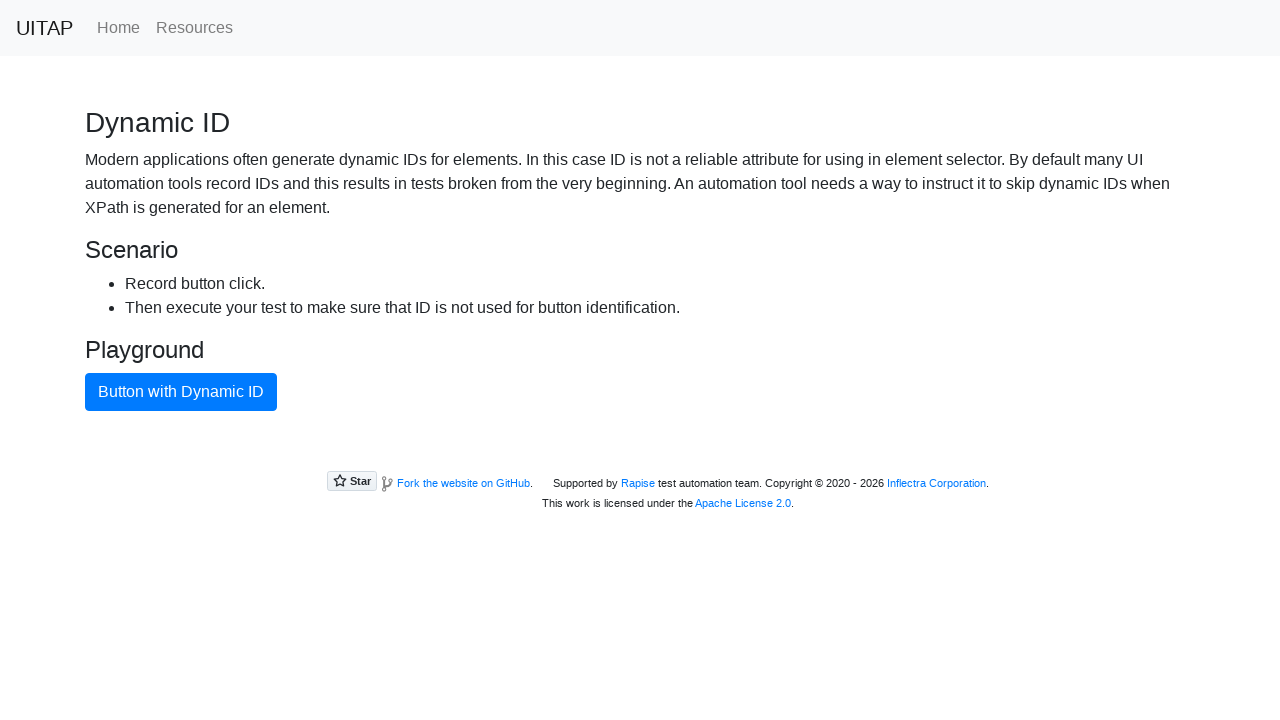

Clicked primary button (attempt 1 of 3) at (181, 392) on button.btn-primary
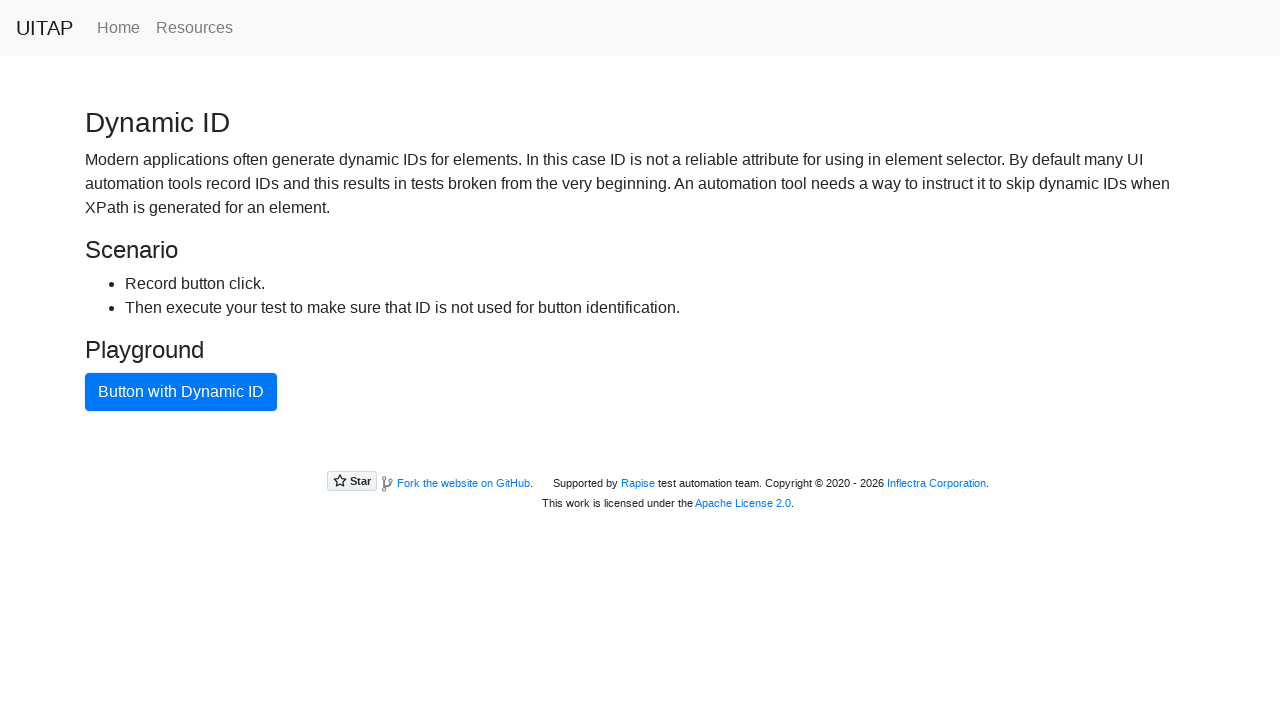

Waited 500ms for button action to complete
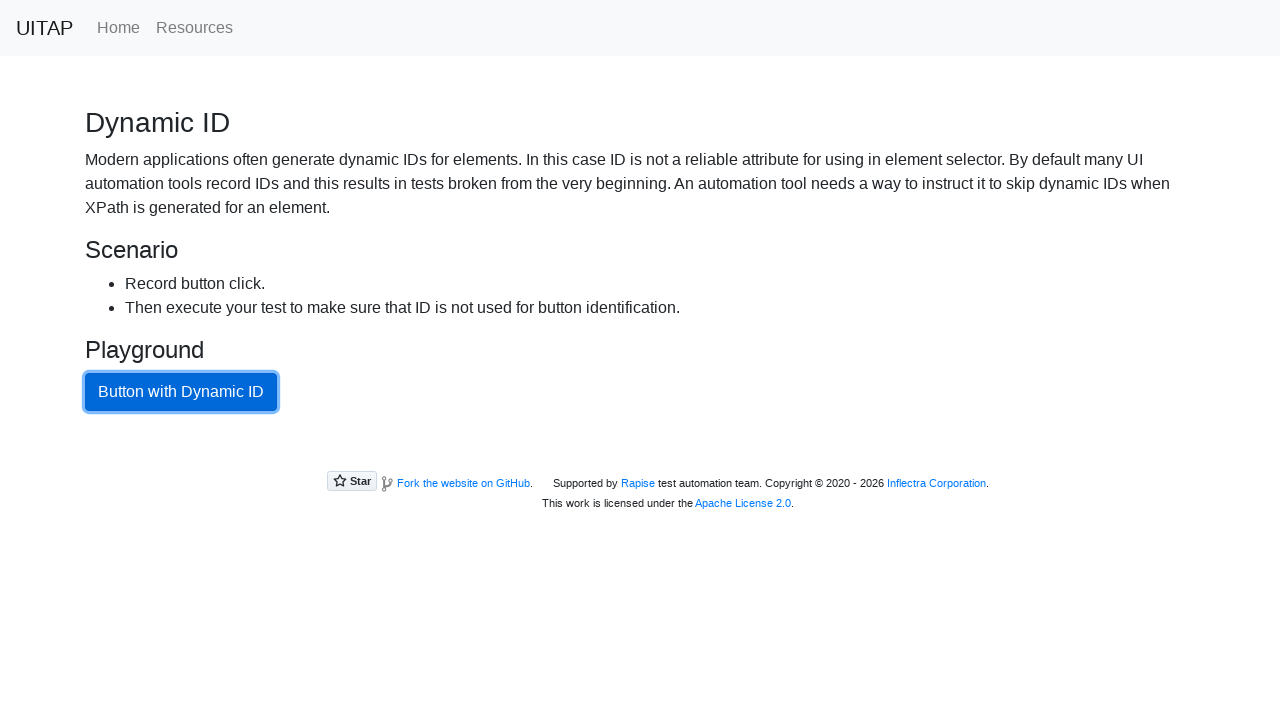

Clicked primary button (attempt 2 of 3) at (181, 392) on button.btn-primary
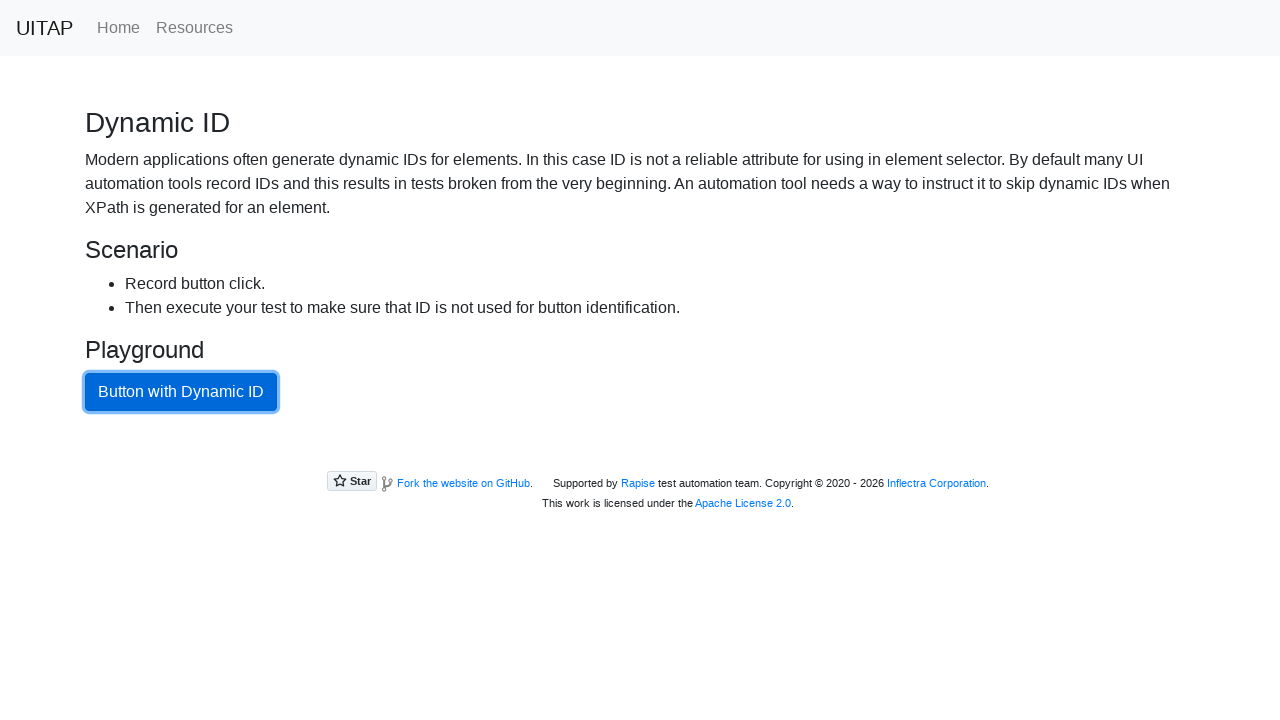

Waited 500ms for button action to complete
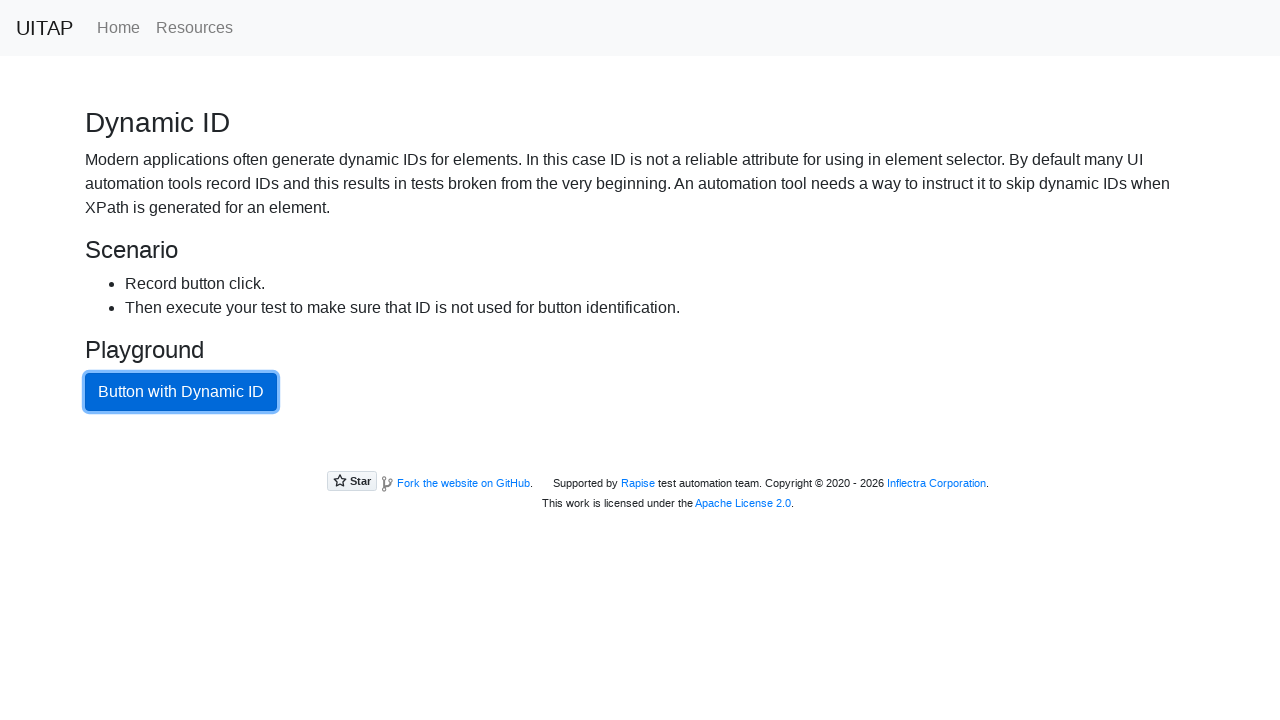

Clicked primary button (attempt 3 of 3) at (181, 392) on button.btn-primary
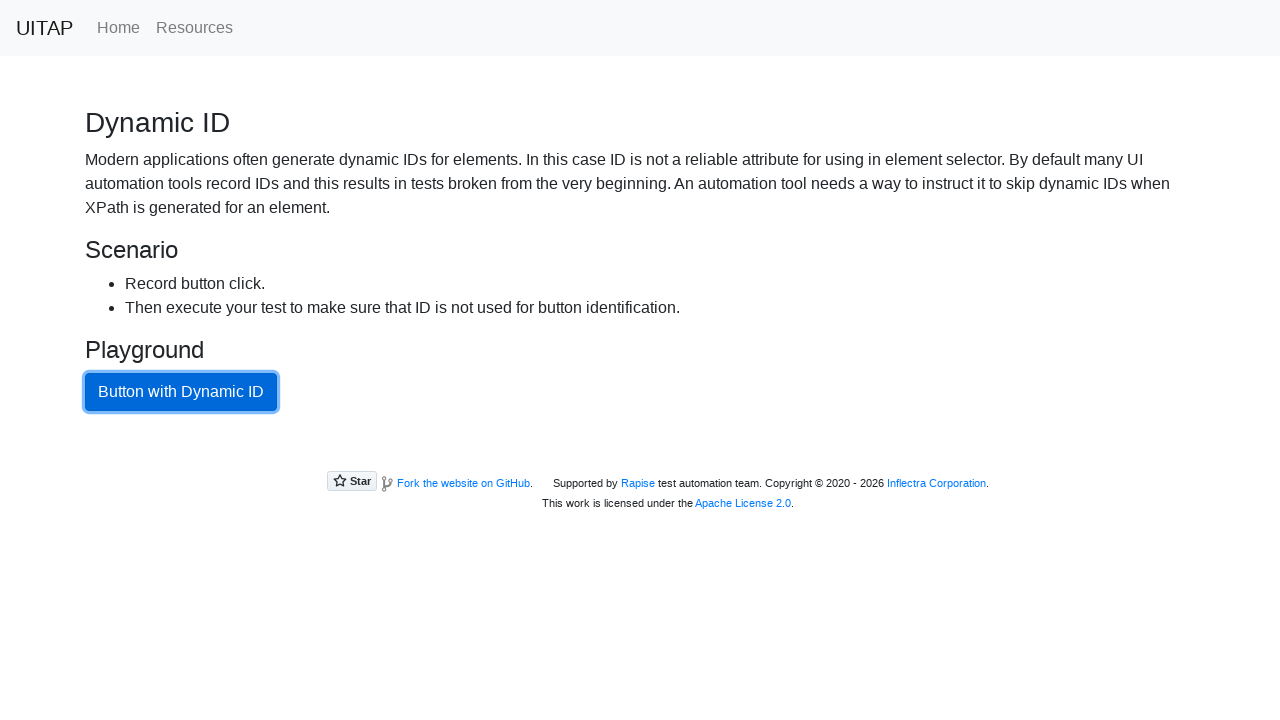

Waited 500ms for button action to complete
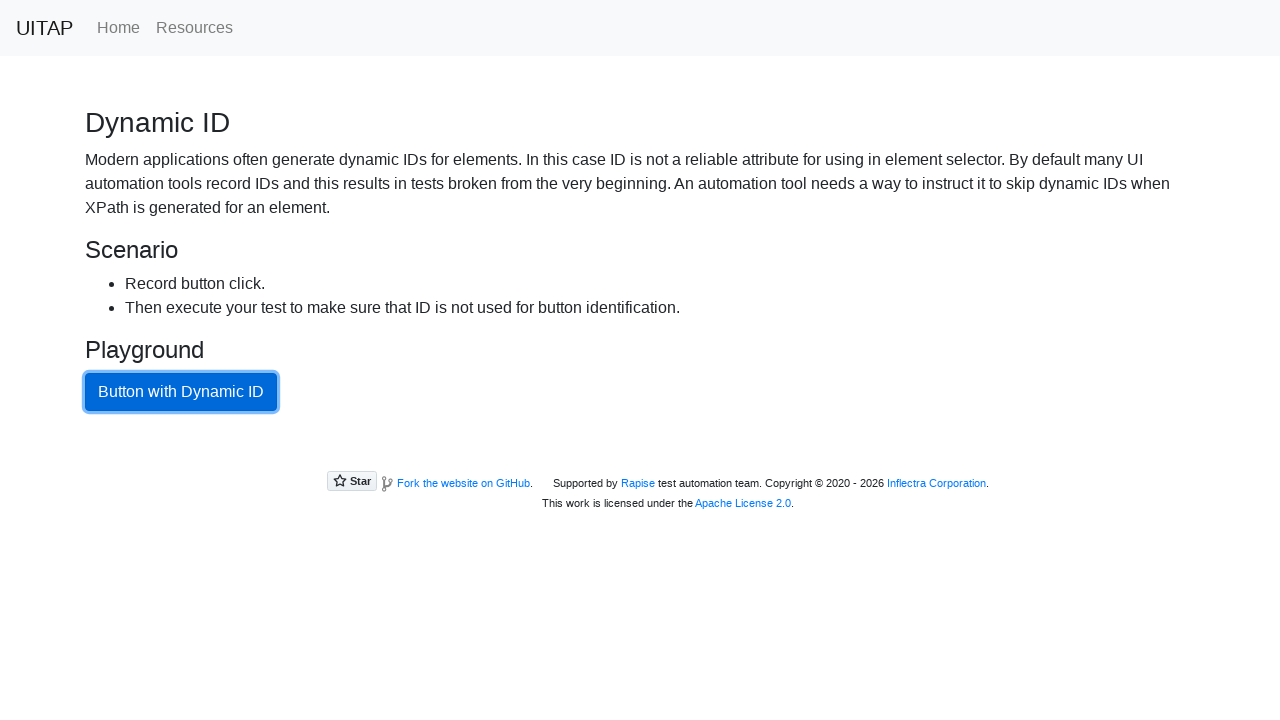

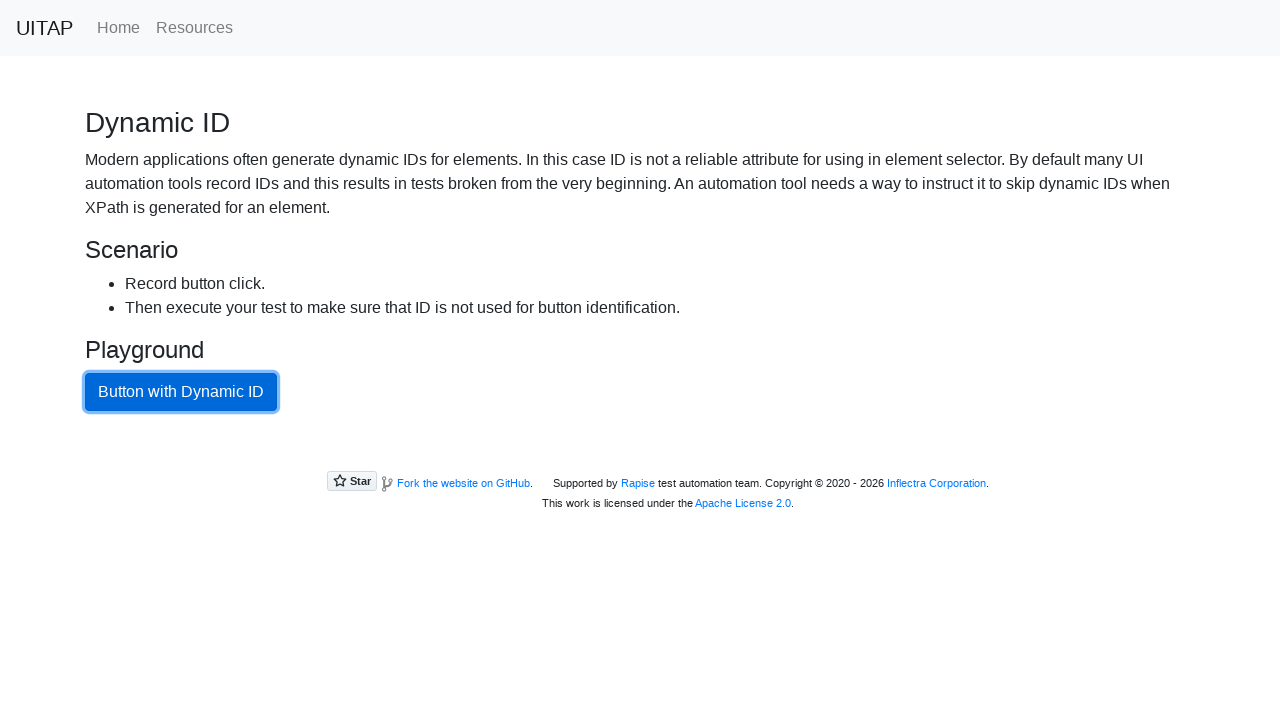